Tests dropdown selection using Playwright's select_option method to choose "Option 1" by visible text and verifies the selection.

Starting URL: http://the-internet.herokuapp.com/dropdown

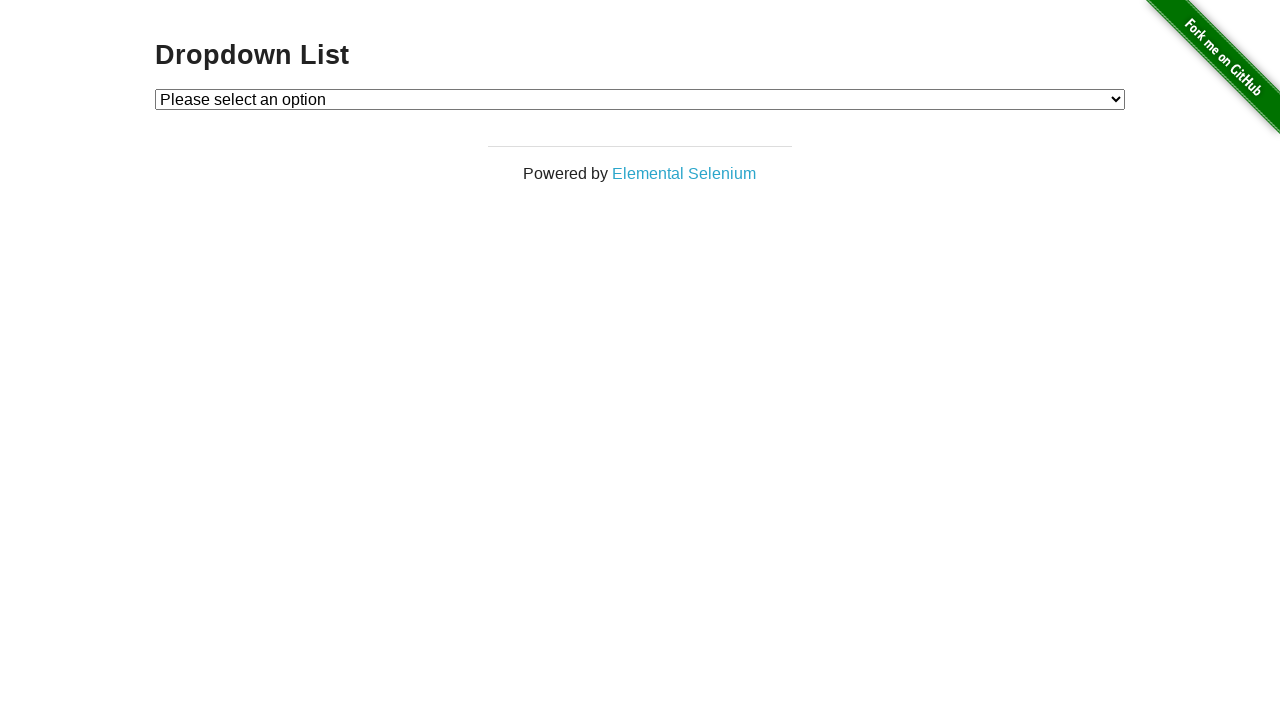

Waited for dropdown element to be available
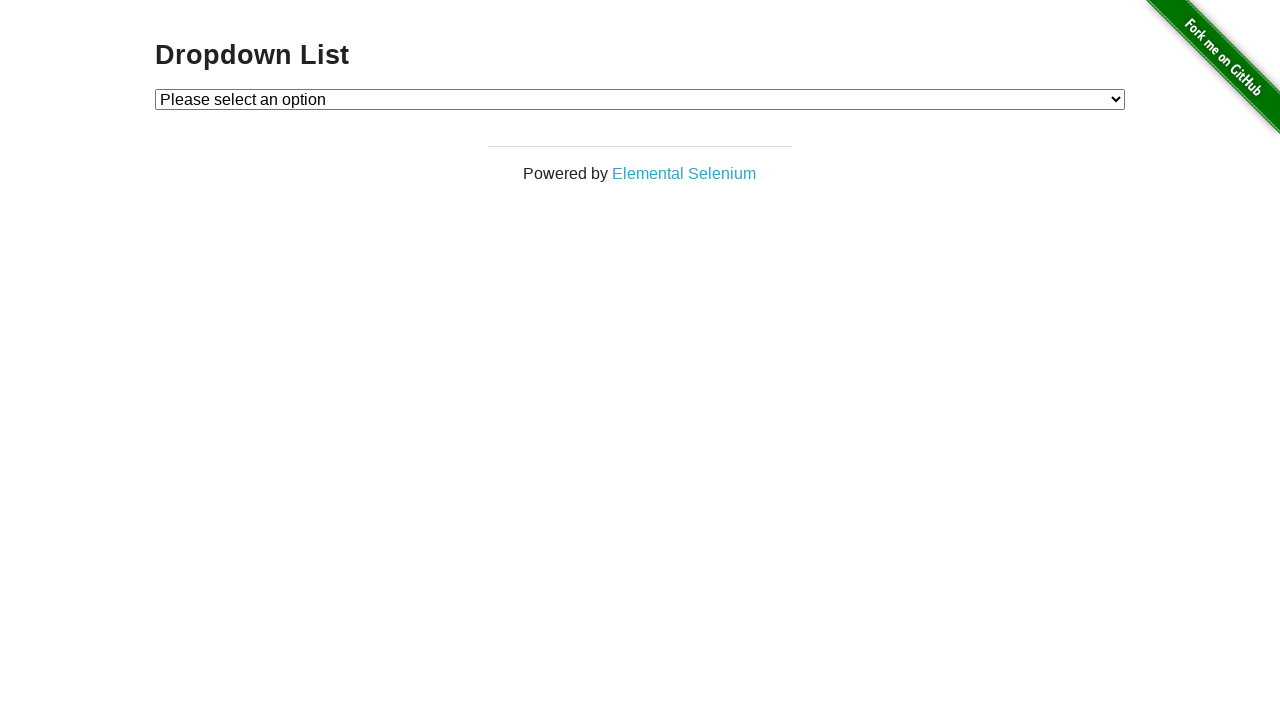

Selected 'Option 1' from dropdown using visible text on #dropdown
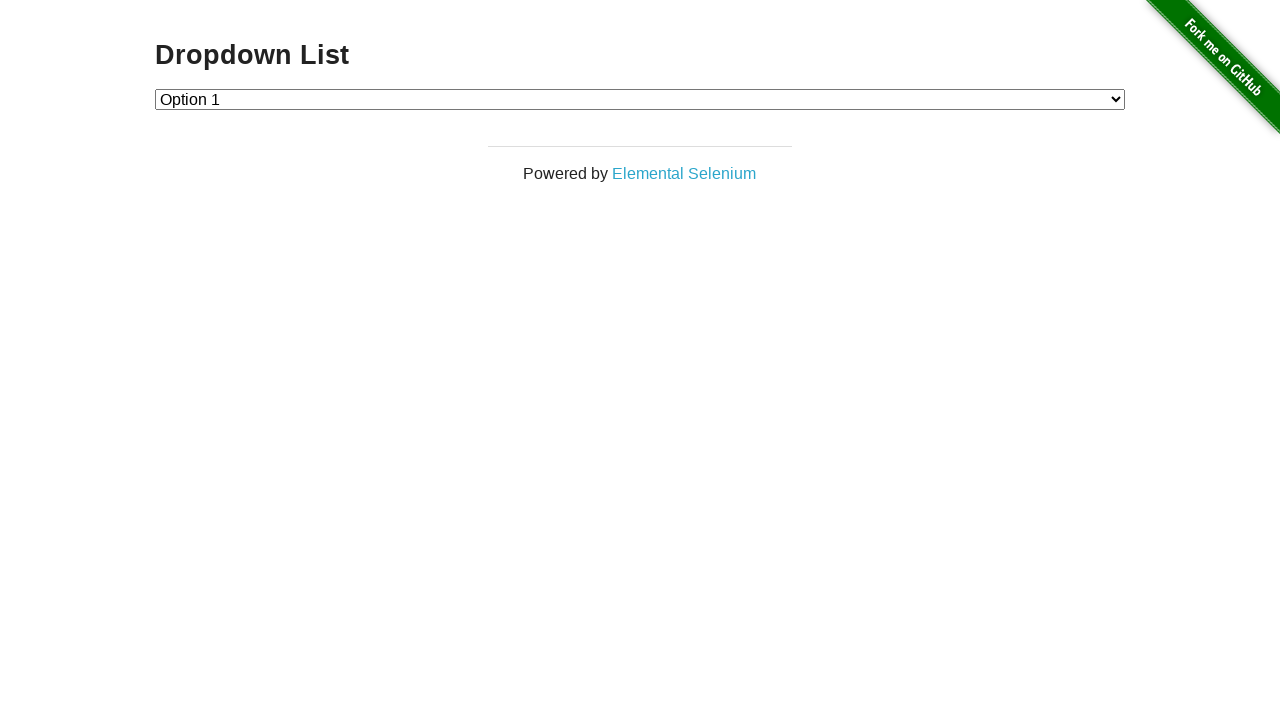

Retrieved selected option text from dropdown
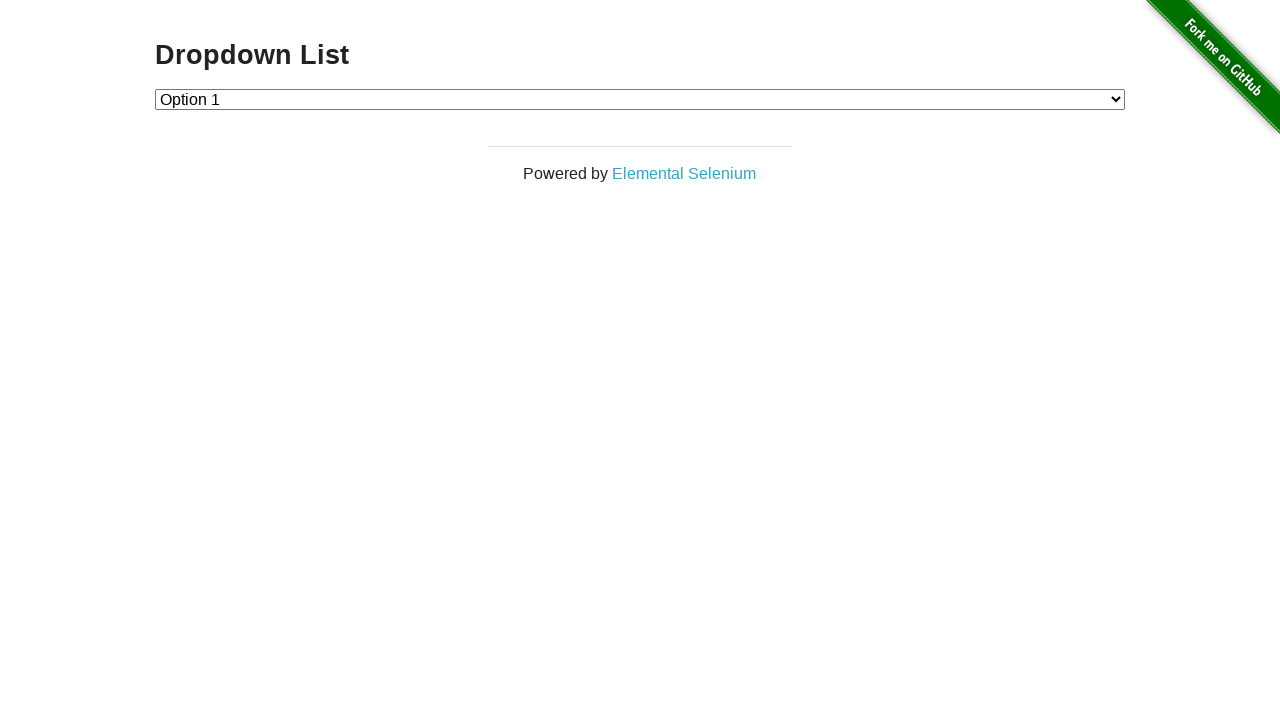

Verified that 'Option 1' is correctly selected in dropdown
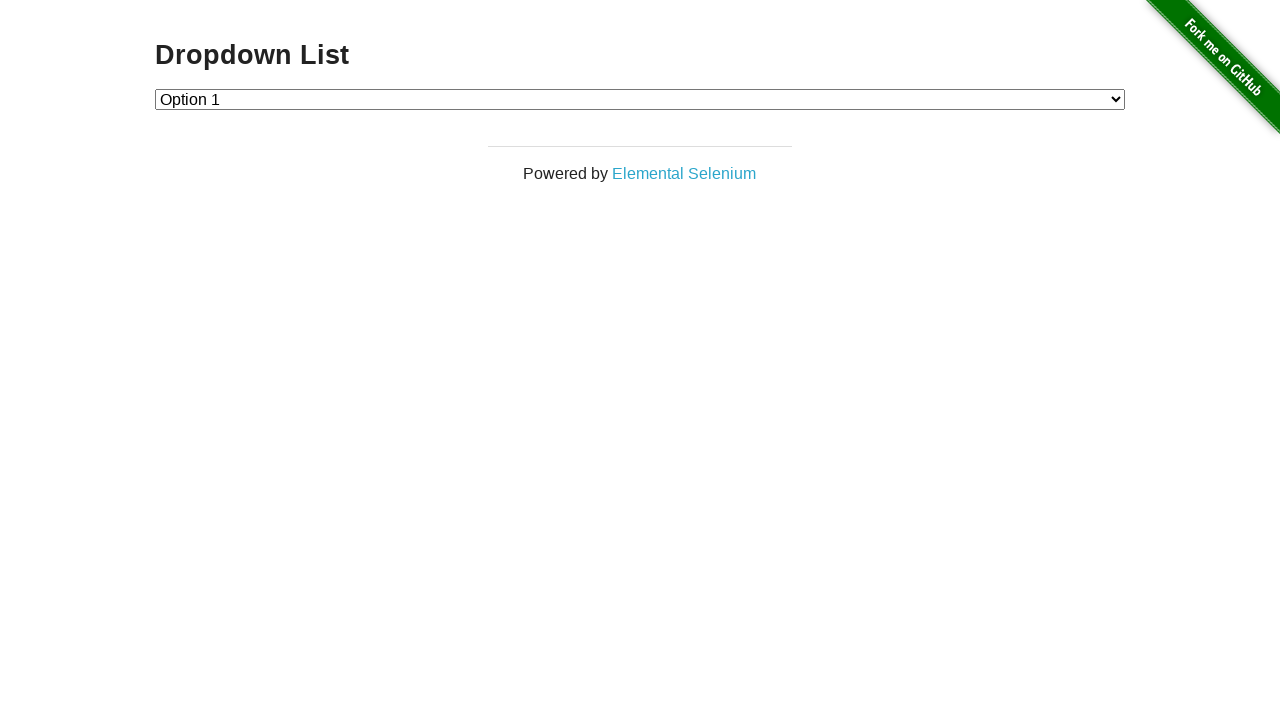

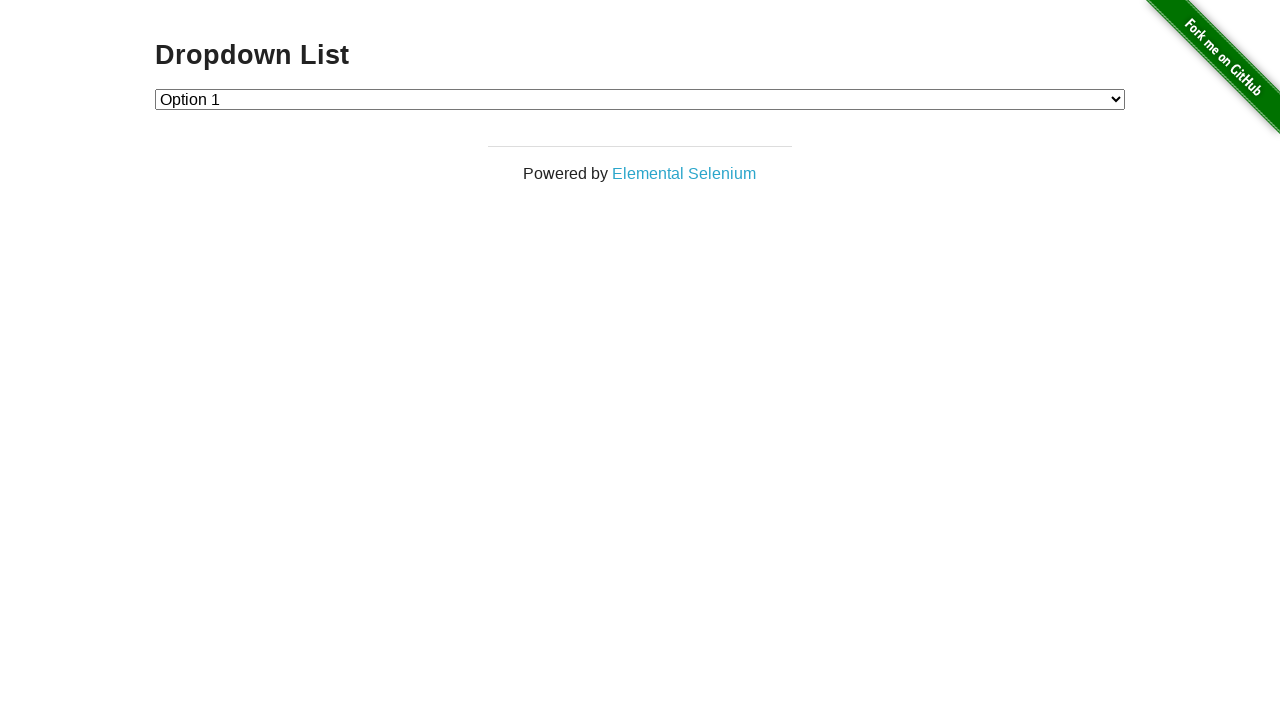